Tests that Clear completed button is hidden when no items are completed

Starting URL: https://demo.playwright.dev/todomvc

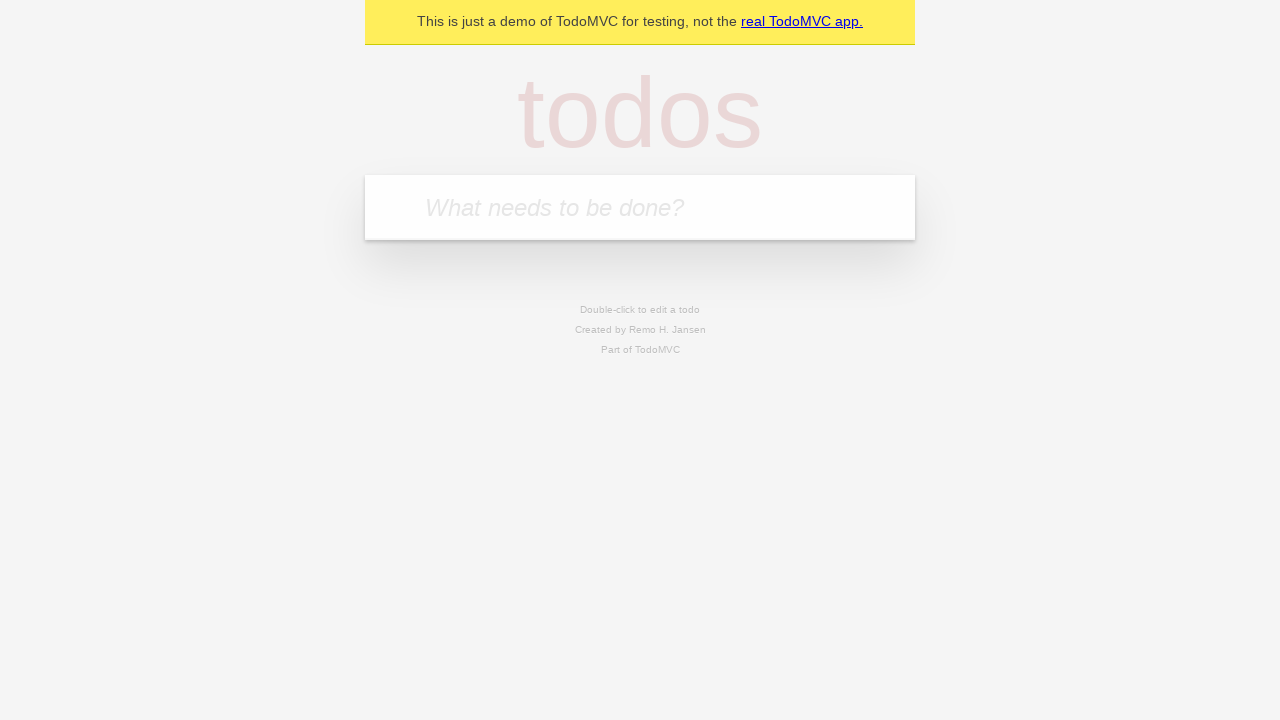

Filled todo input with 'buy some cheese' on internal:attr=[placeholder="What needs to be done?"i]
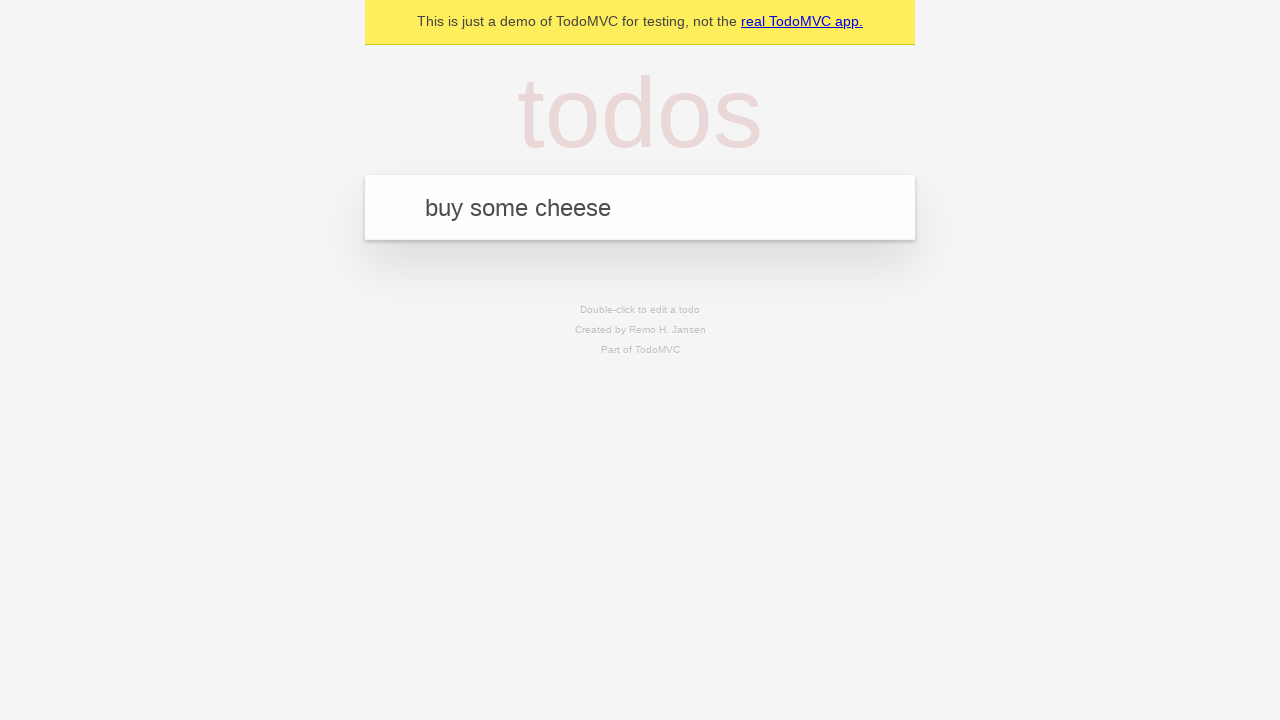

Pressed Enter to add first todo on internal:attr=[placeholder="What needs to be done?"i]
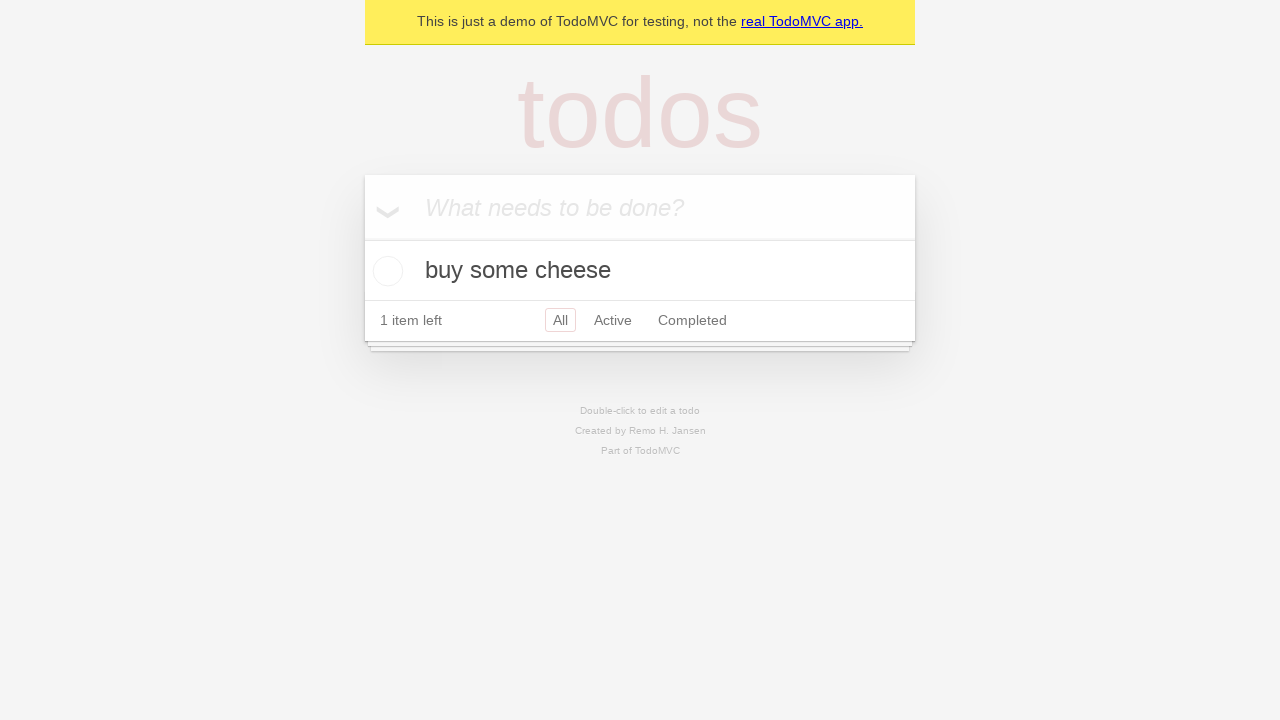

Filled todo input with 'feed the cat' on internal:attr=[placeholder="What needs to be done?"i]
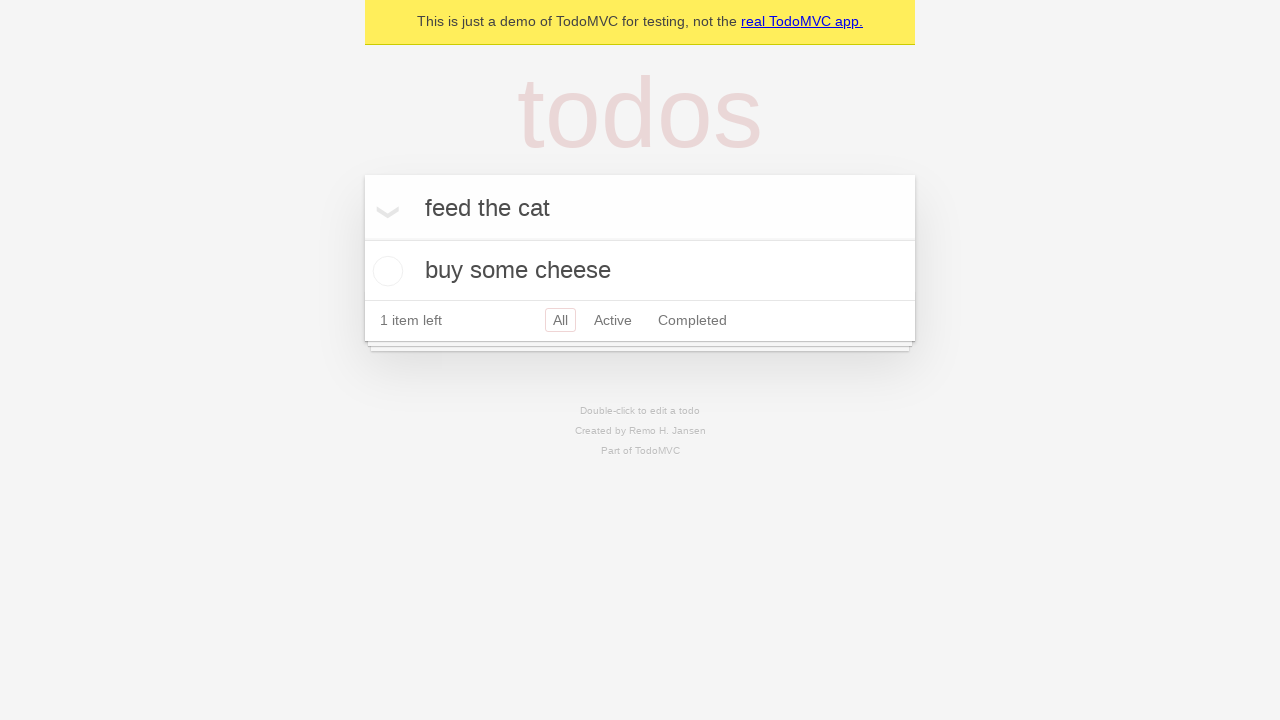

Pressed Enter to add second todo on internal:attr=[placeholder="What needs to be done?"i]
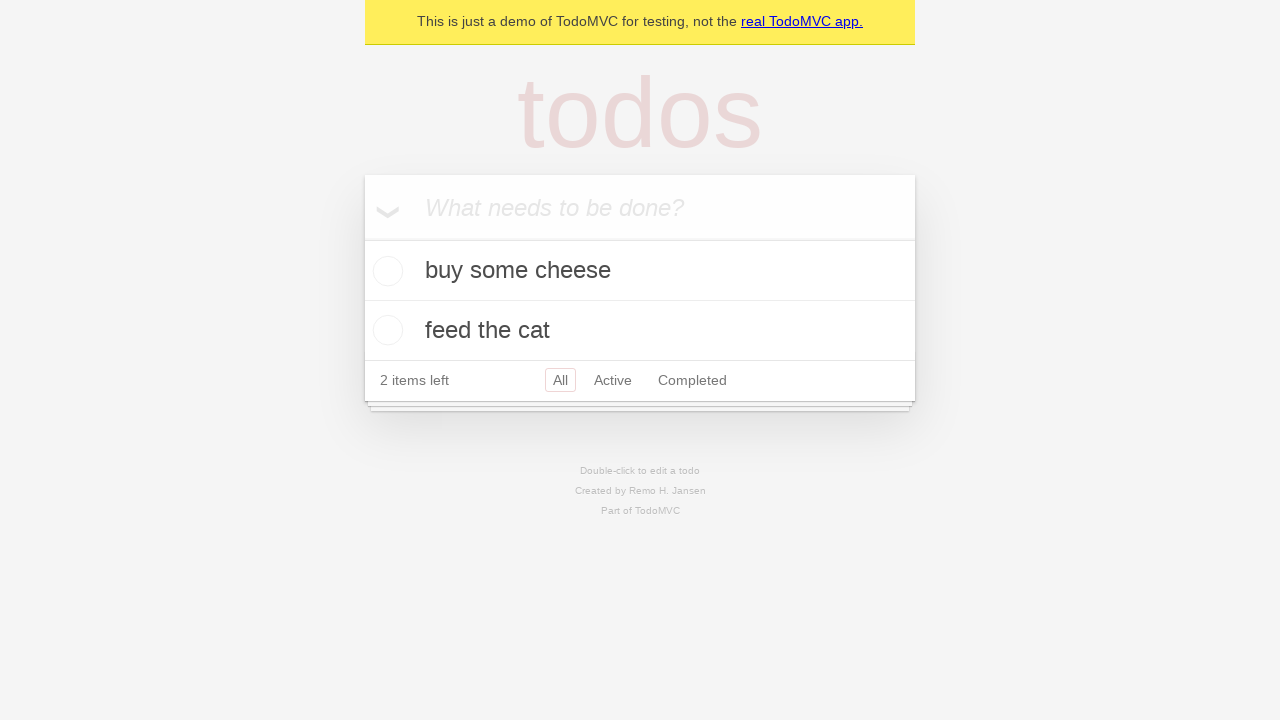

Filled todo input with 'book a doctors appointment' on internal:attr=[placeholder="What needs to be done?"i]
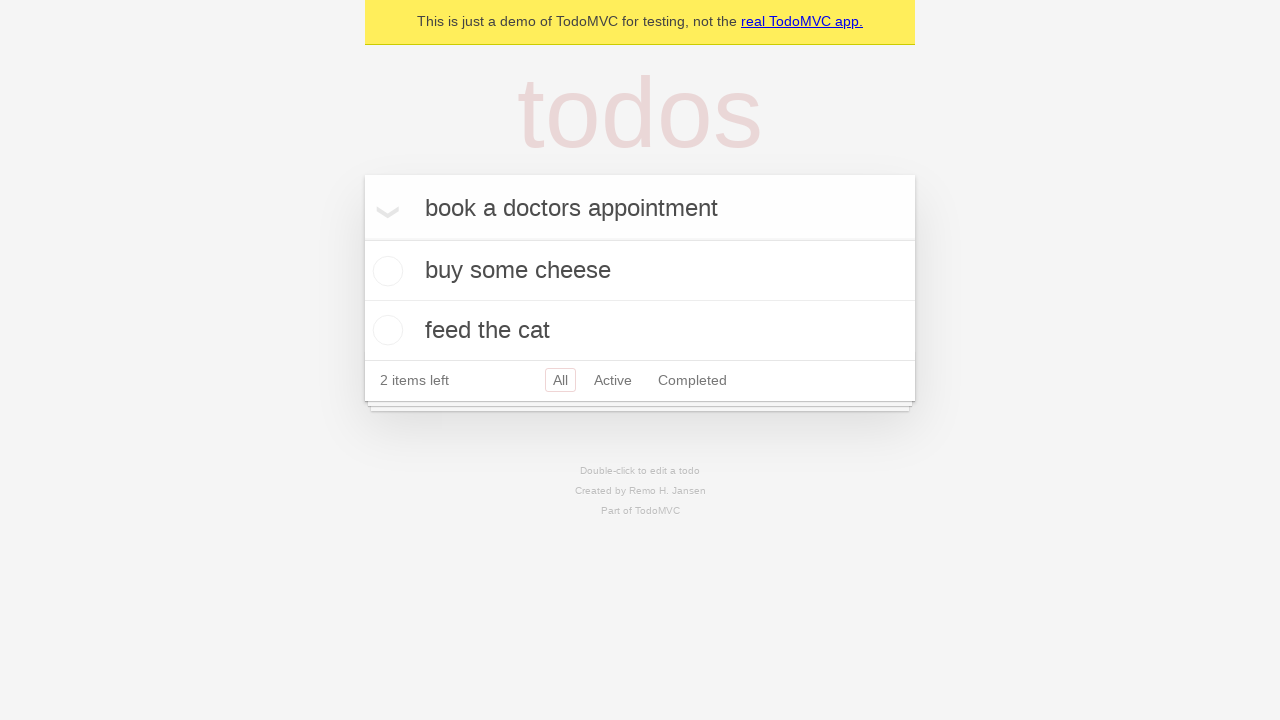

Pressed Enter to add third todo on internal:attr=[placeholder="What needs to be done?"i]
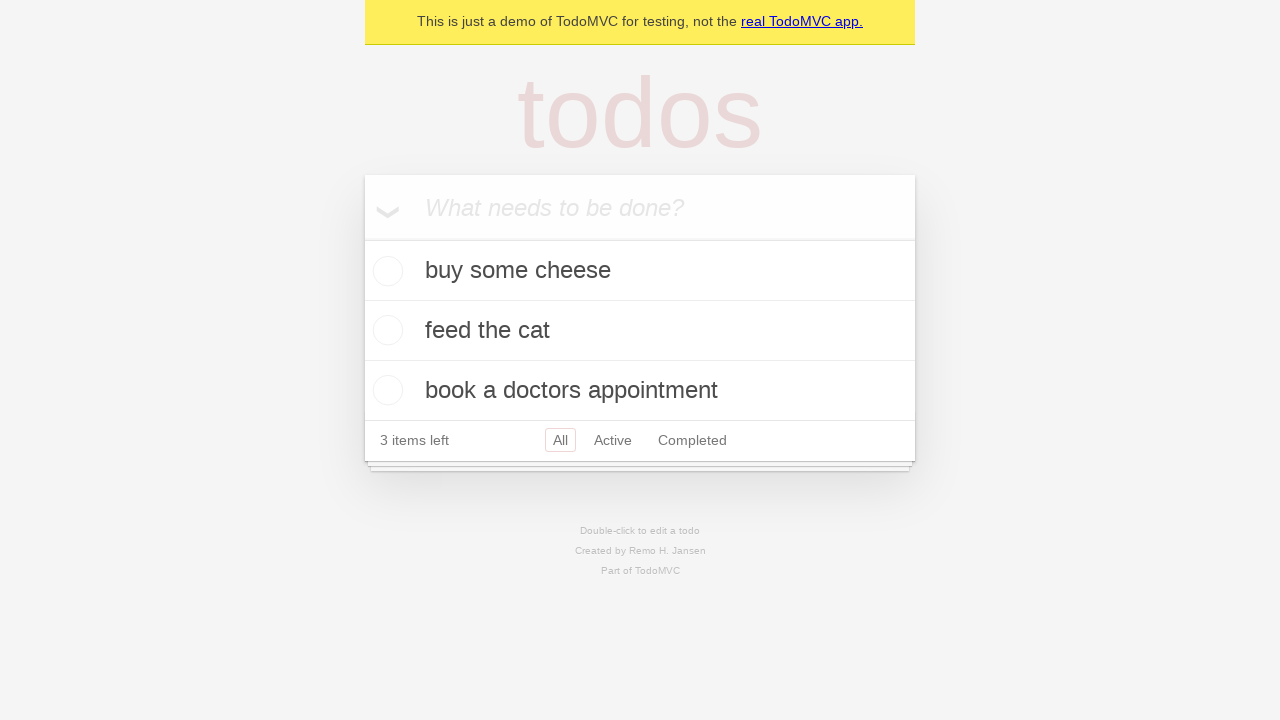

Checked the first todo item at (385, 271) on .todo-list li .toggle >> nth=0
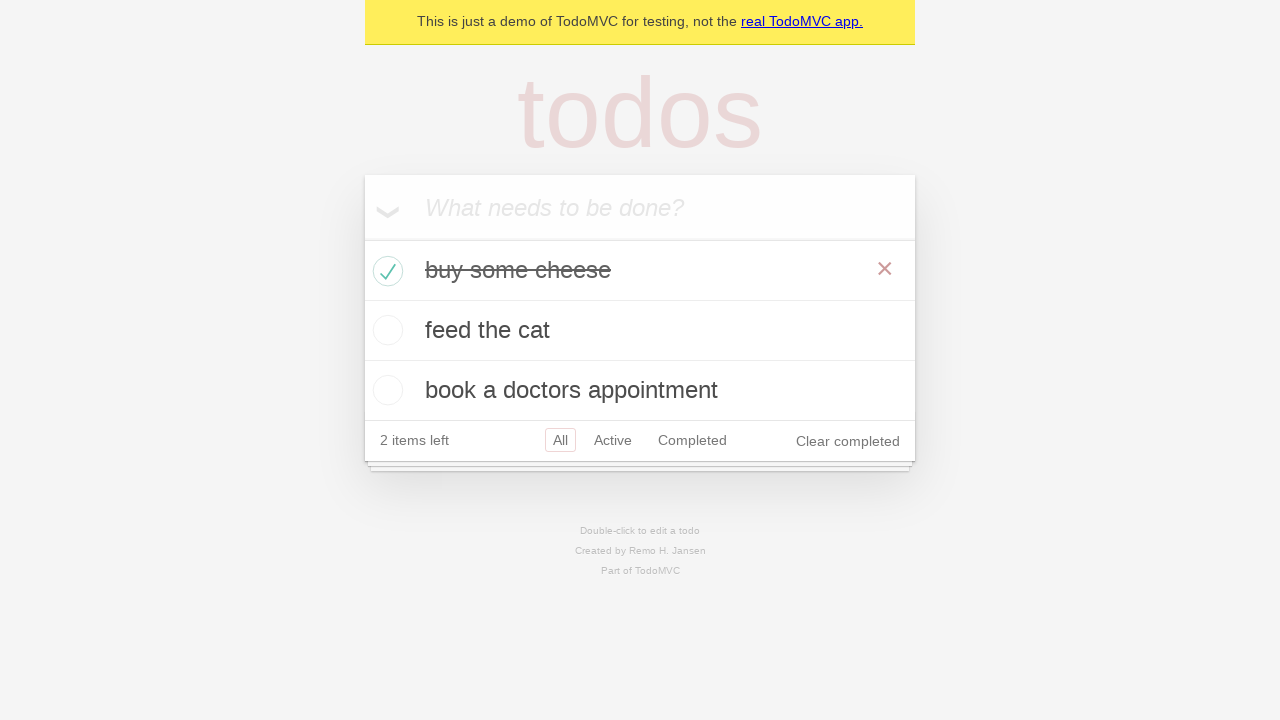

Clicked the 'Clear completed' button at (848, 441) on internal:role=button[name="Clear completed"i]
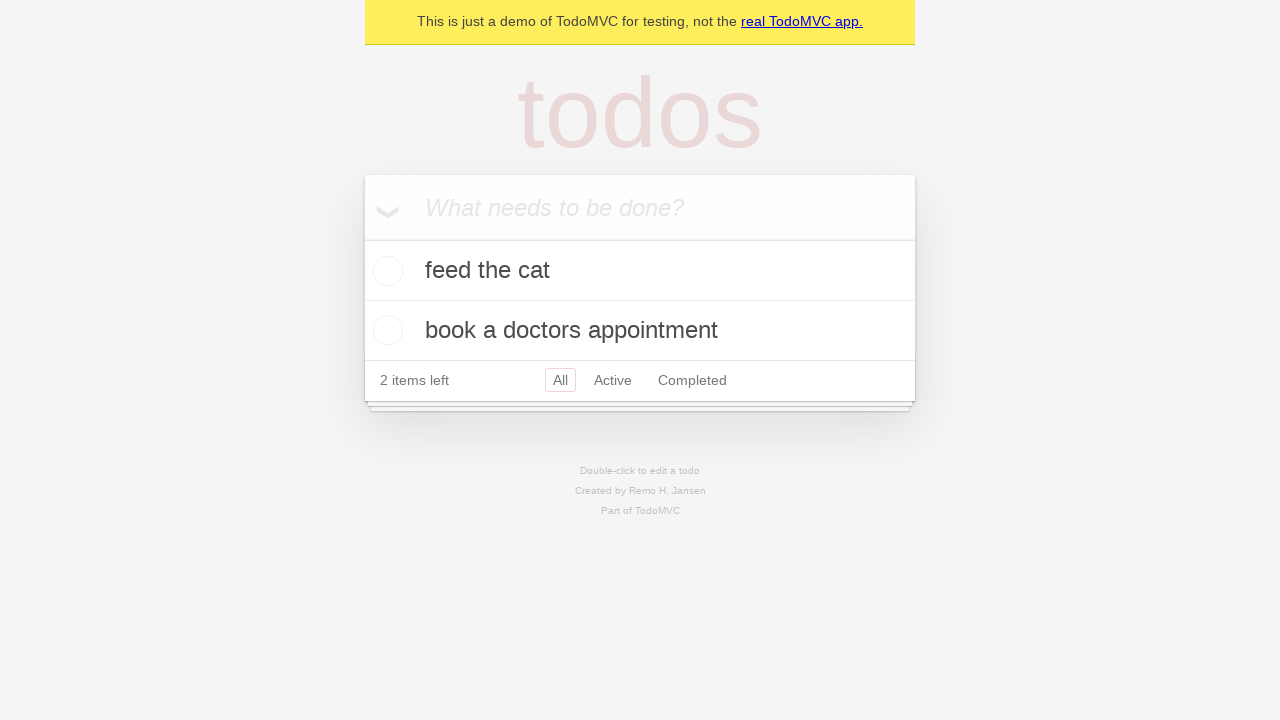

Waited 500ms for UI to update after clearing completed items
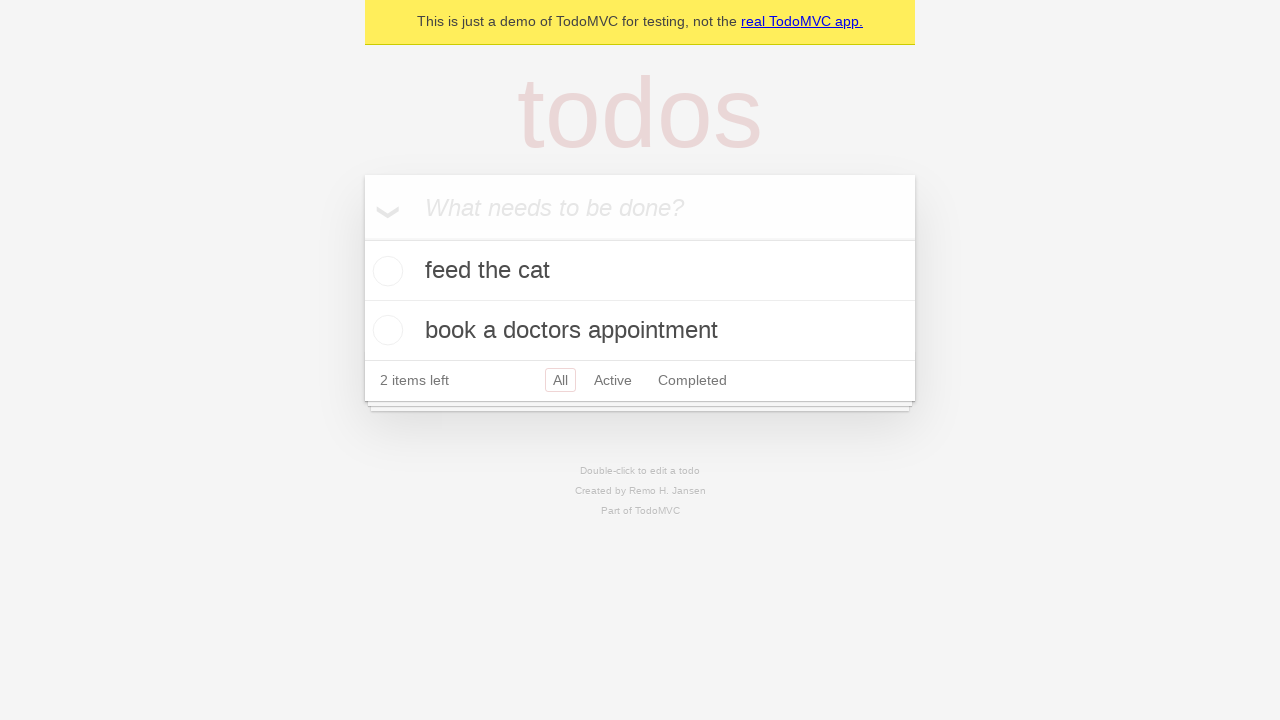

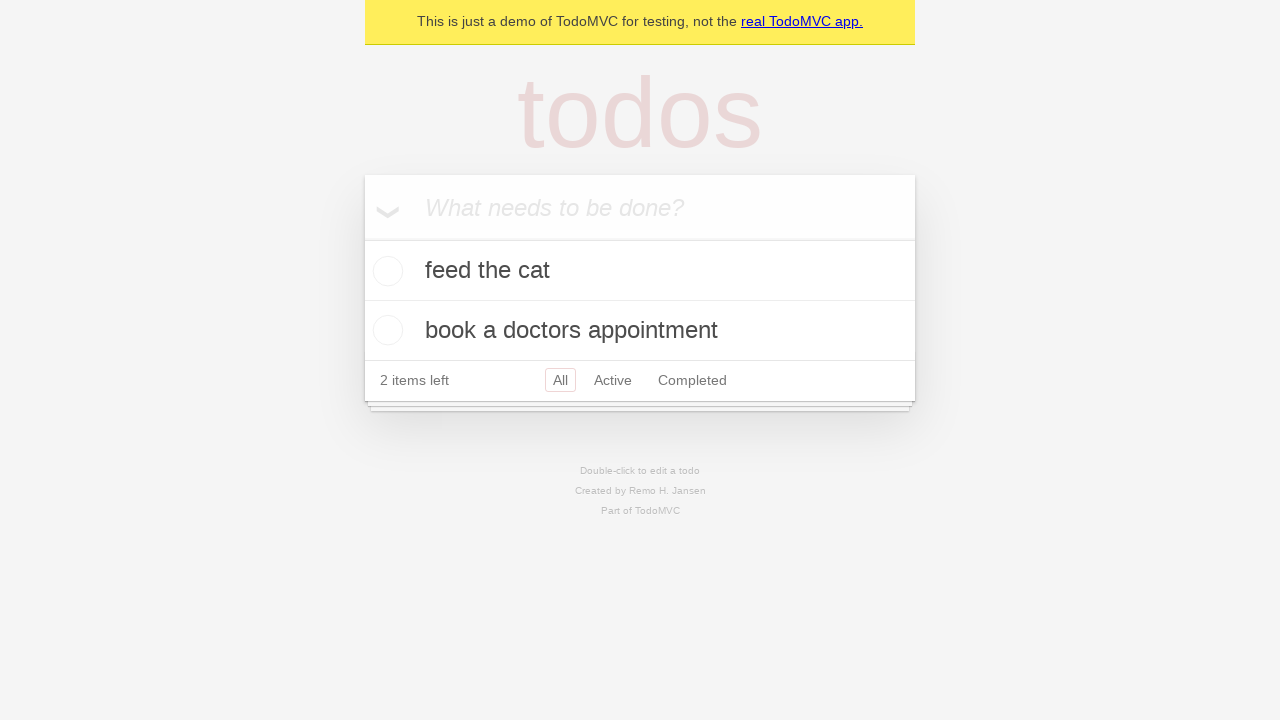